Tests modal dialog functionality by opening a small modal, verifying its content, and closing it

Starting URL: https://demoqa.com/modal-dialogs

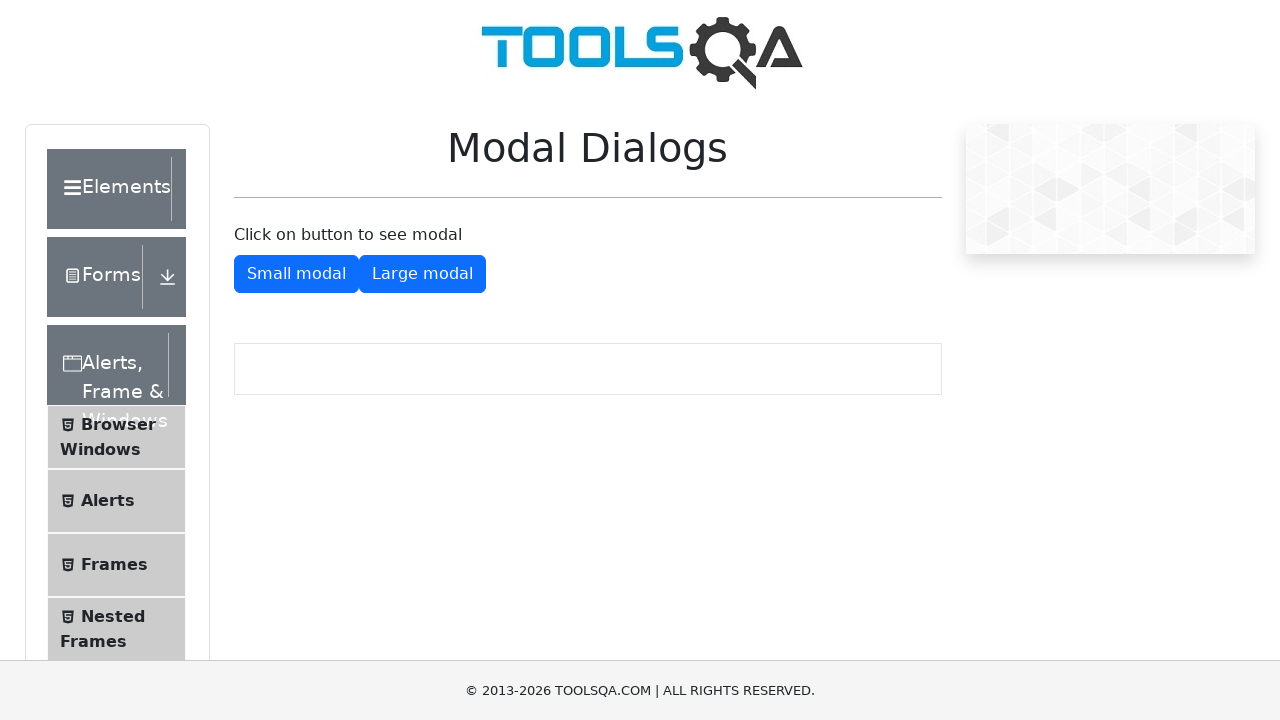

Clicked button to open small modal dialog at (296, 274) on #showSmallModal
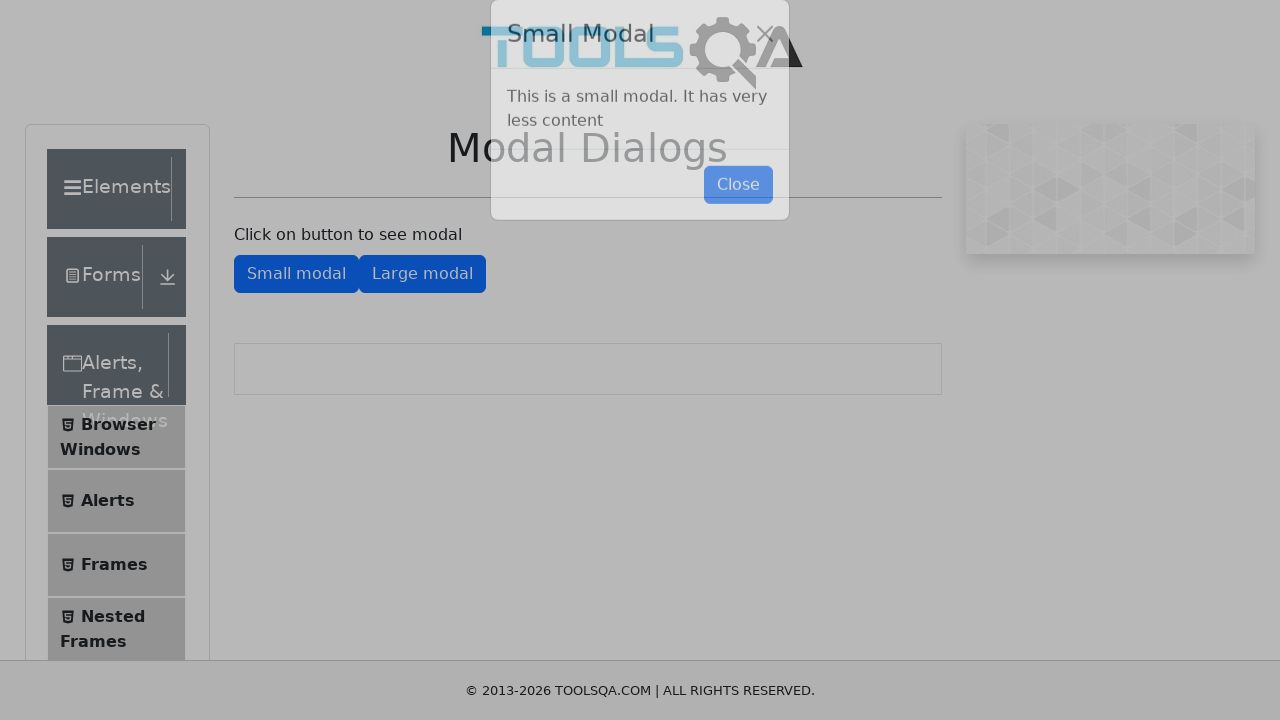

Modal dialog became visible
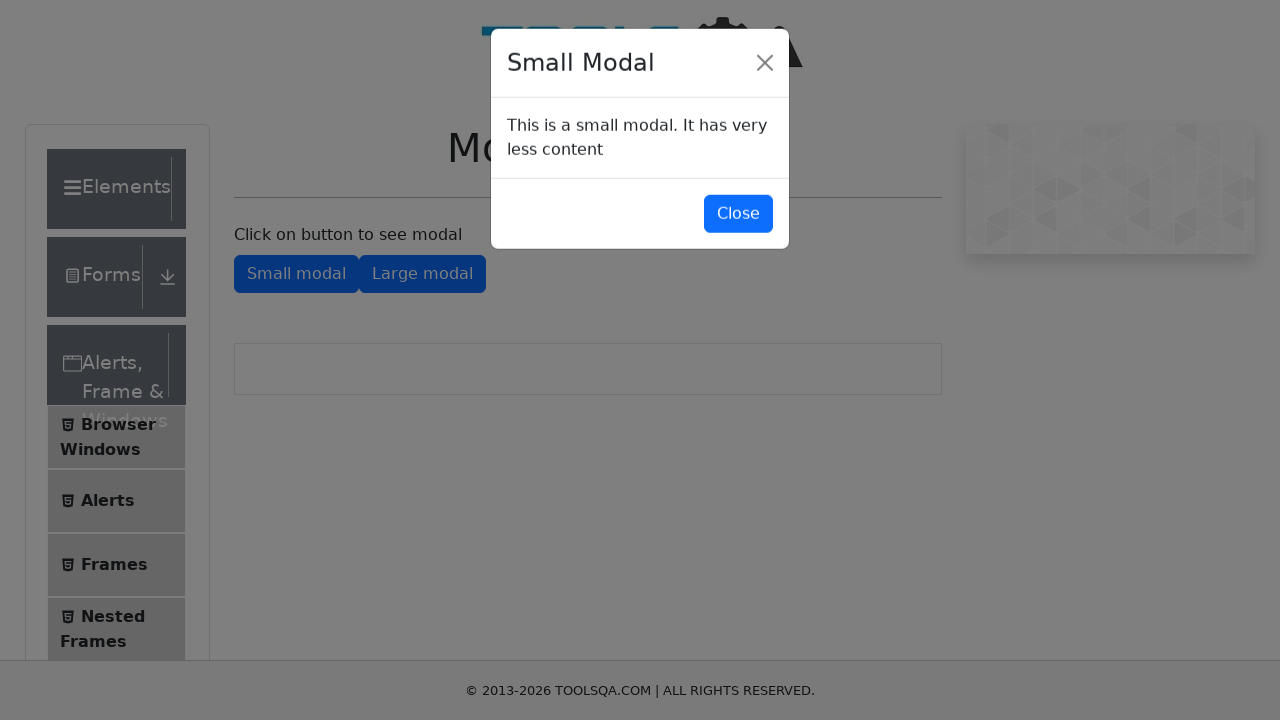

Retrieved modal content: This is a small modal. It has very less content
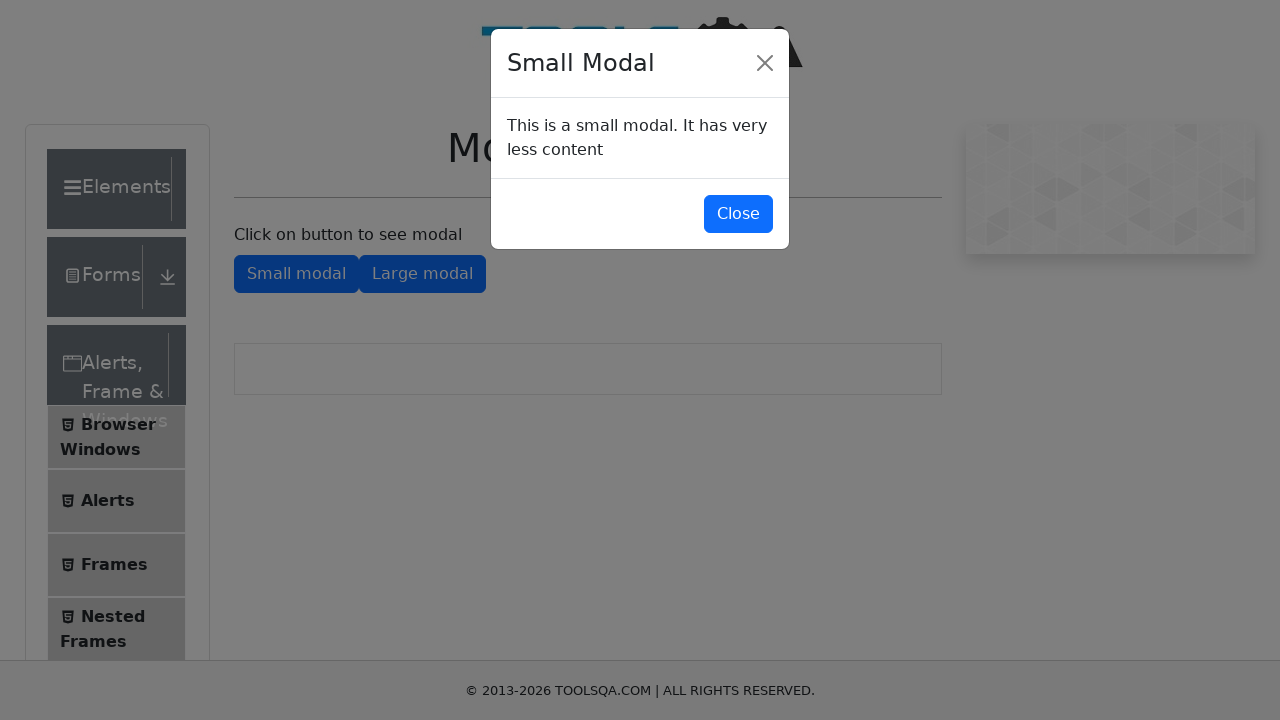

Clicked button to close modal dialog at (738, 214) on #closeSmallModal
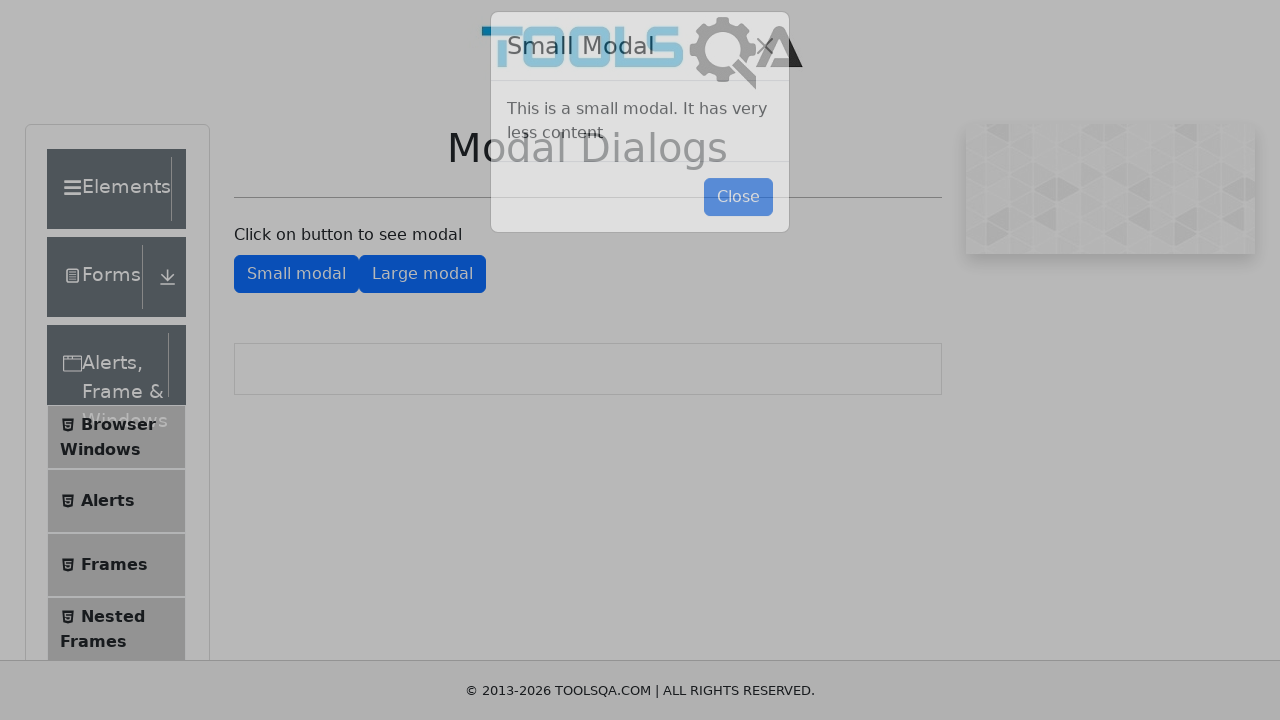

Modal dialog closed and is no longer visible
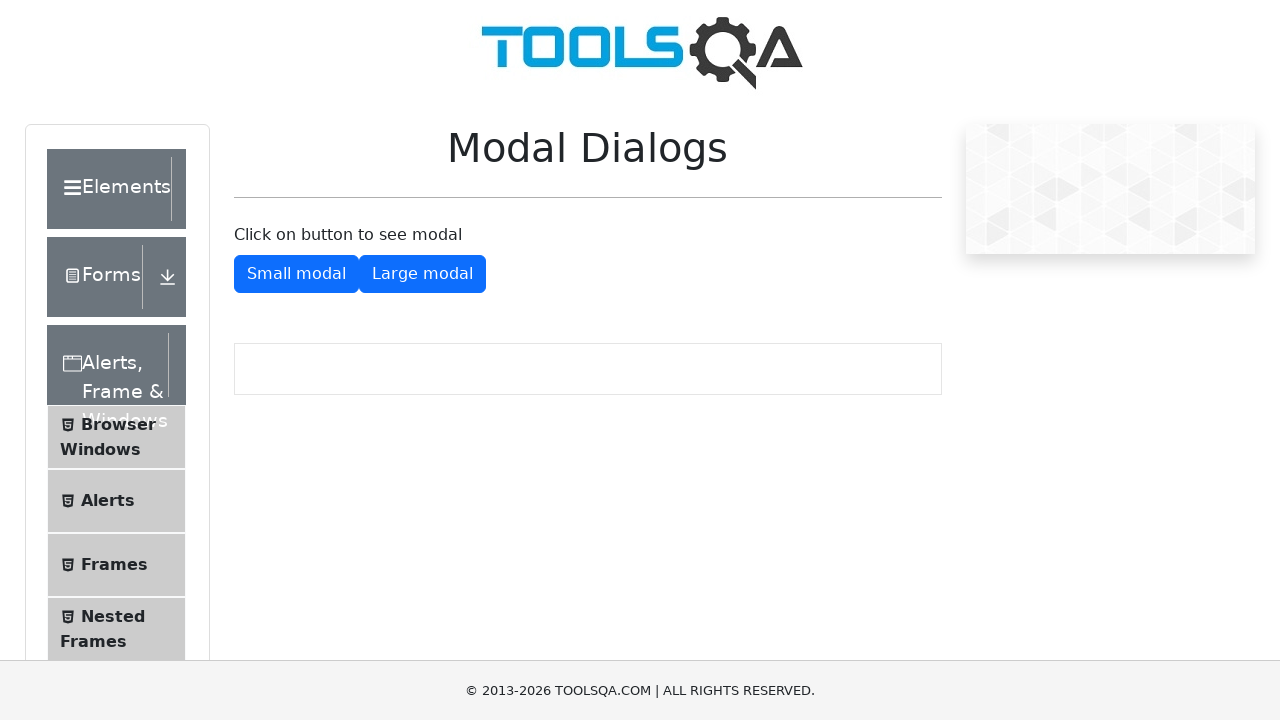

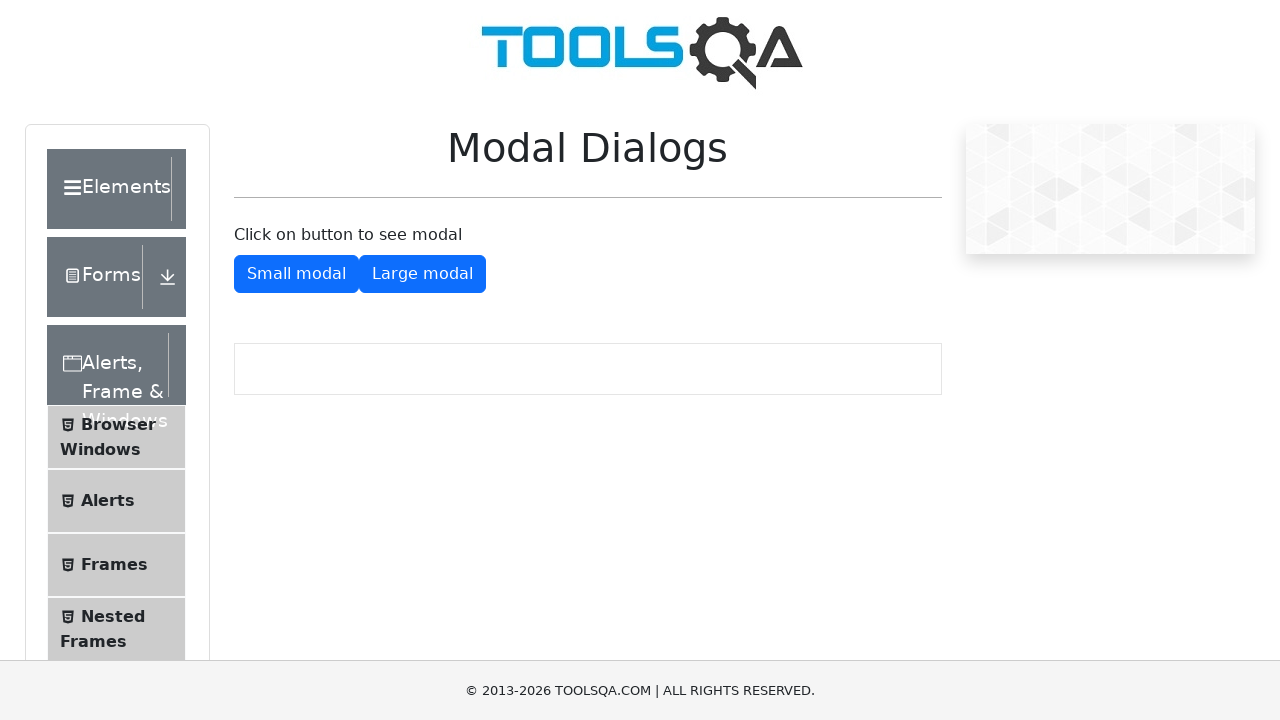